Loads the Red Bus website and verifies the page loads correctly by checking the title and URL.

Starting URL: https://www.redbus.in

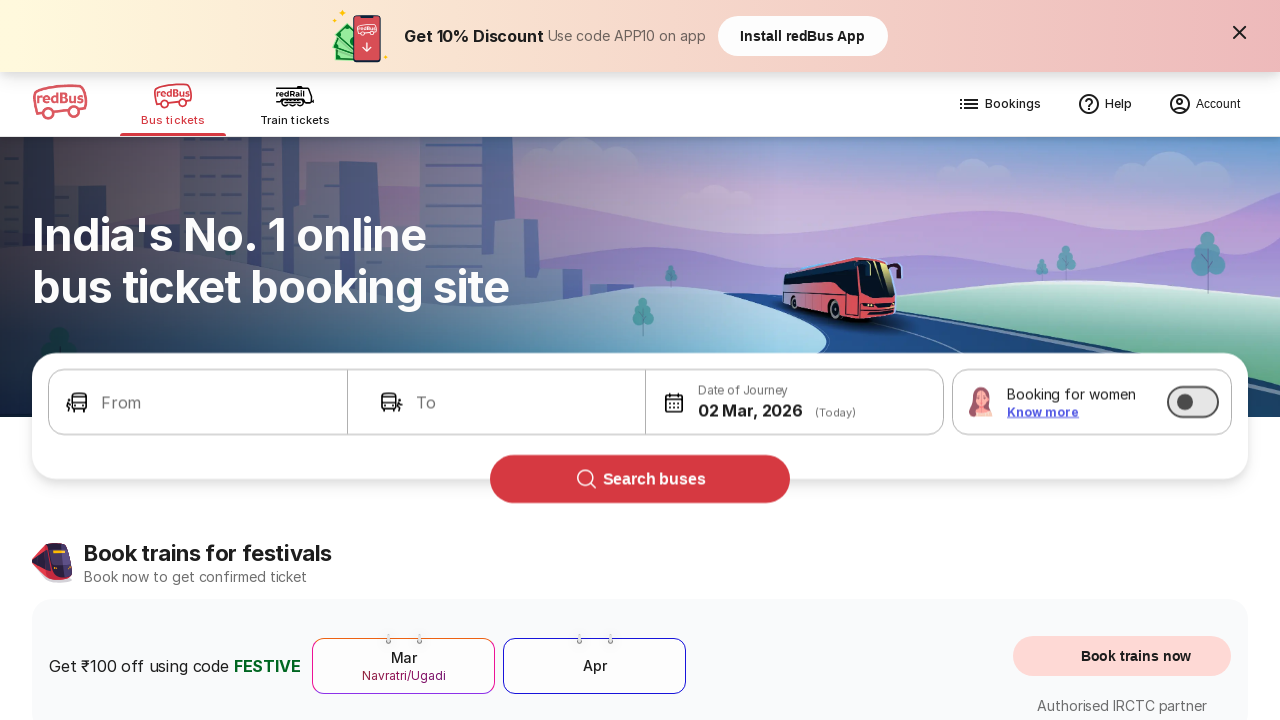

Page loaded with domcontentloaded state
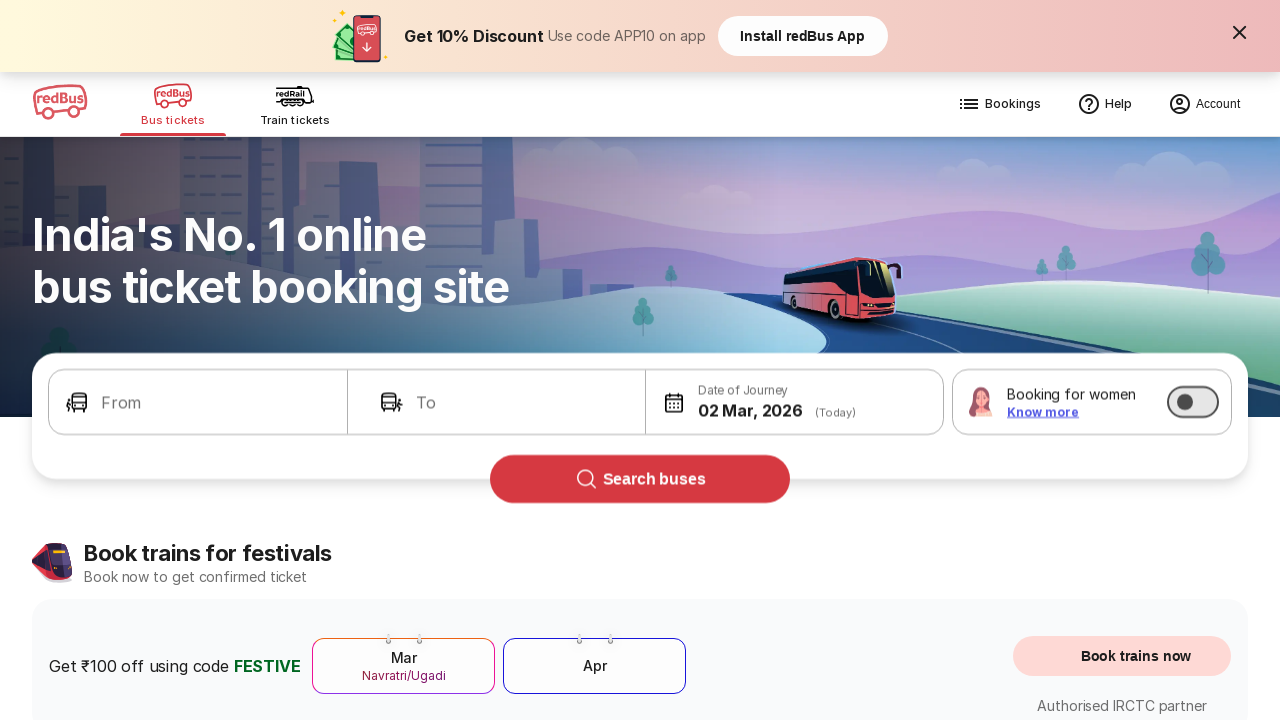

Retrieved page title: 'Bus Booking Online and Train Tickets at Lowest Price - redBus'
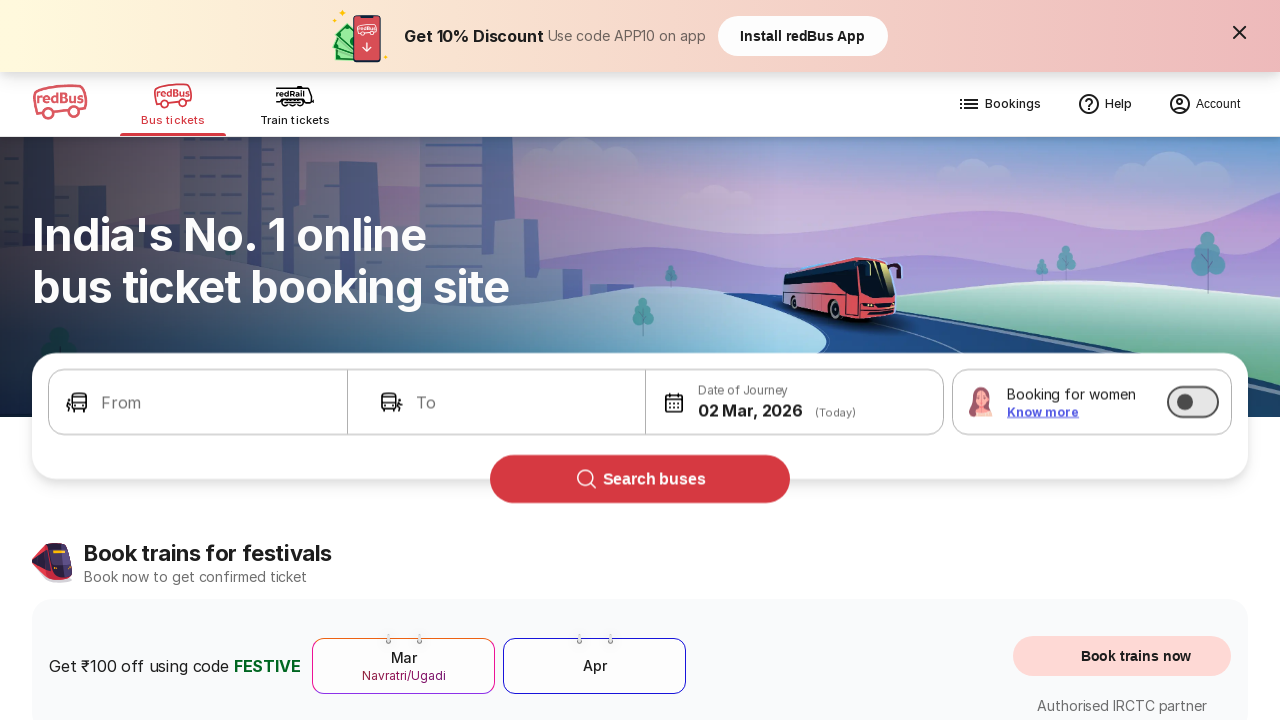

Verified page title is not empty
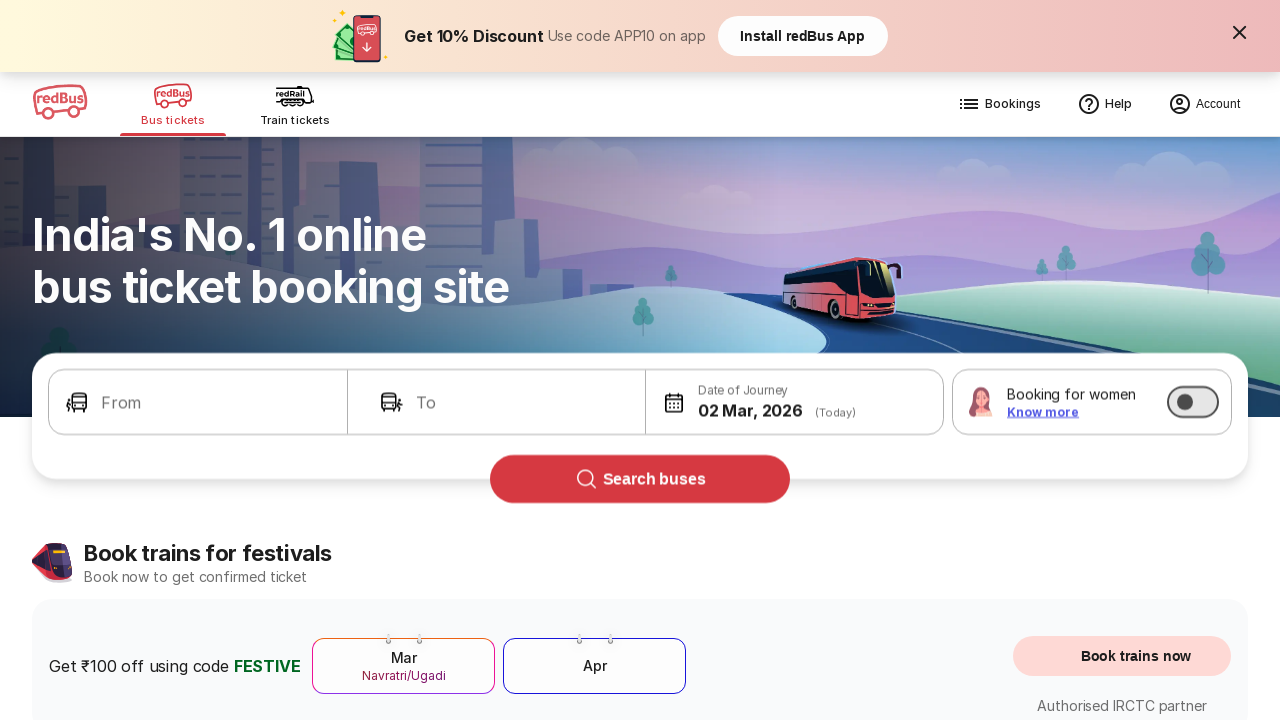

Verified URL contains 'redbus.in': https://www.redbus.in/
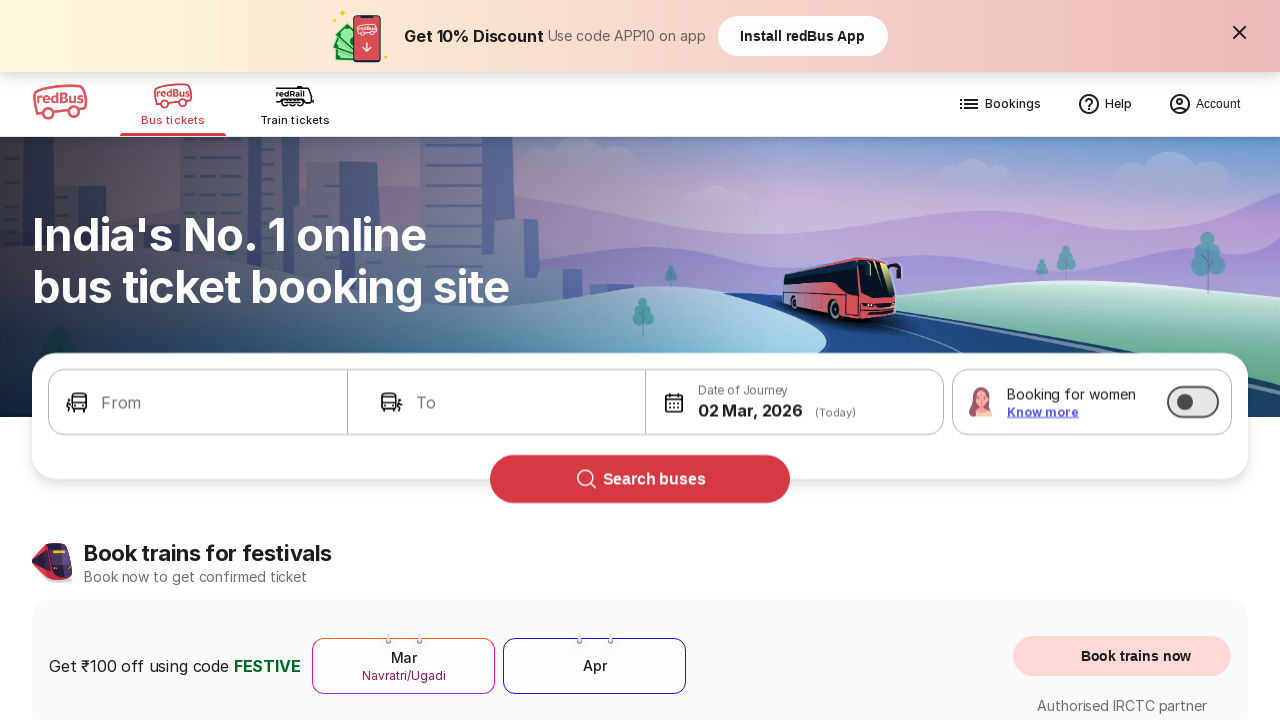

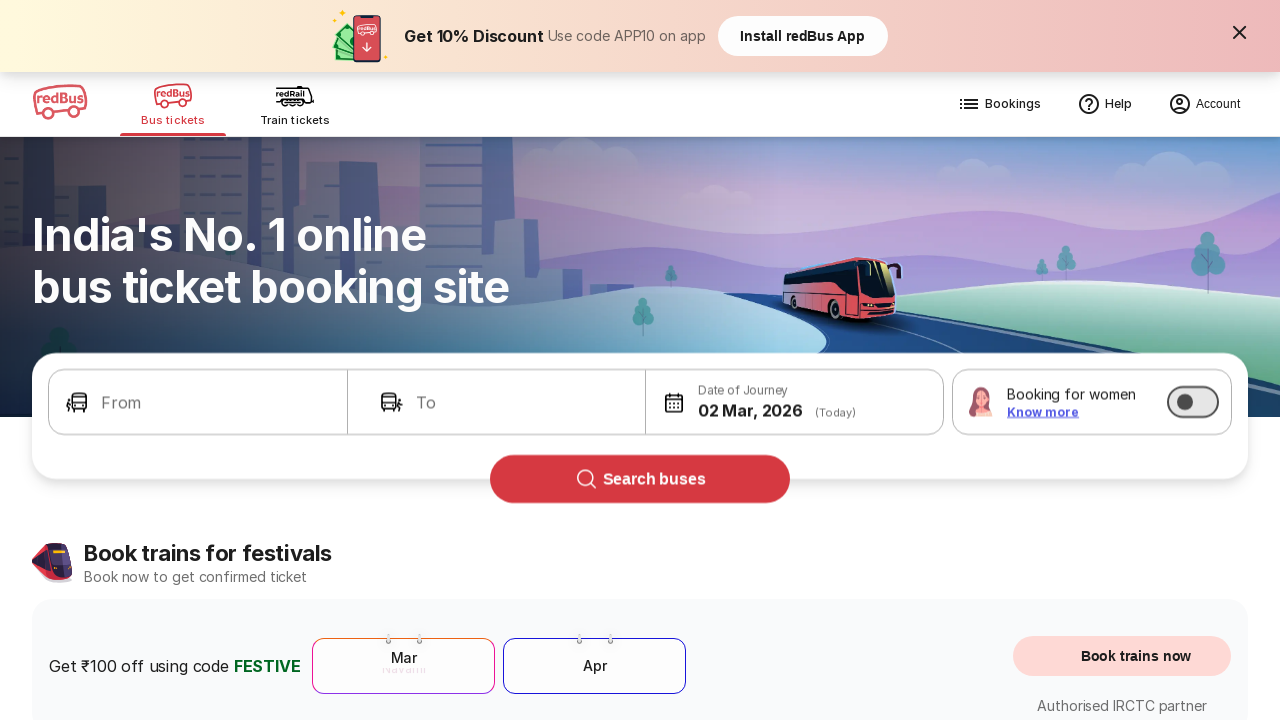